Tests radio button and checkbox selection states by clicking and verifying if they are selected

Starting URL: https://automationfc.github.io/basic-form/index.html

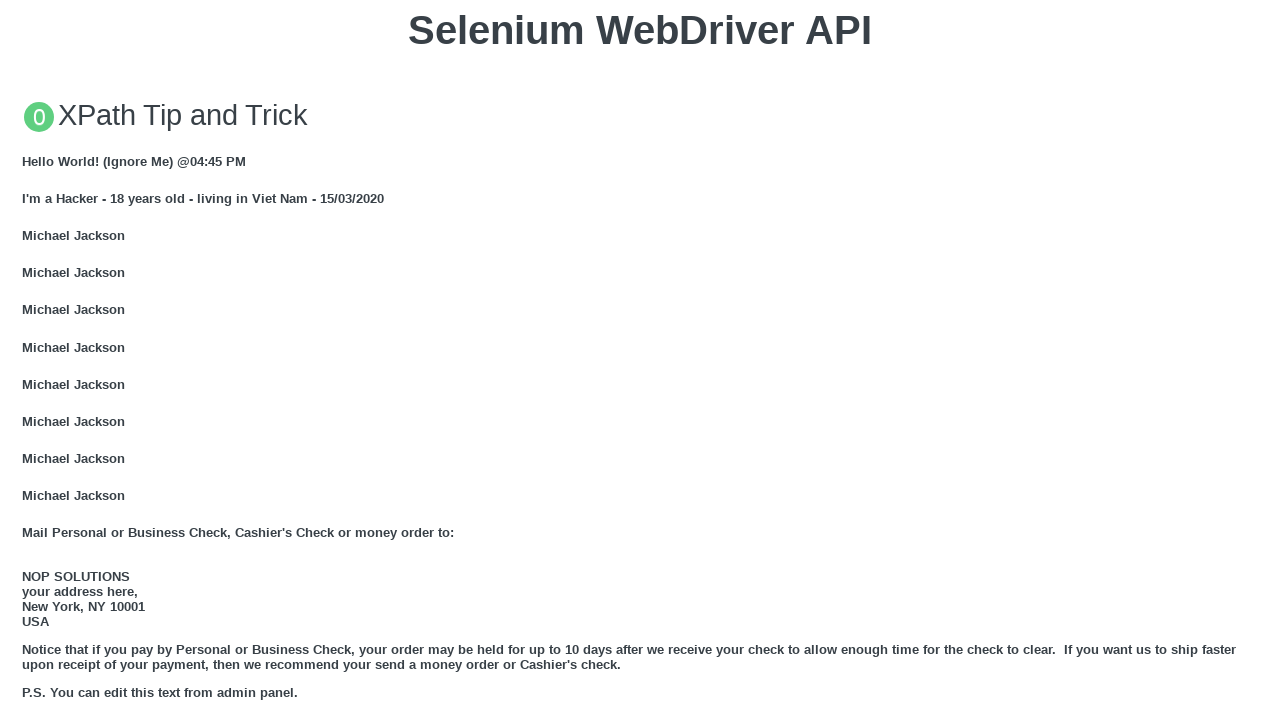

Clicked 'Under 18' radio button at (28, 360) on input#under_18
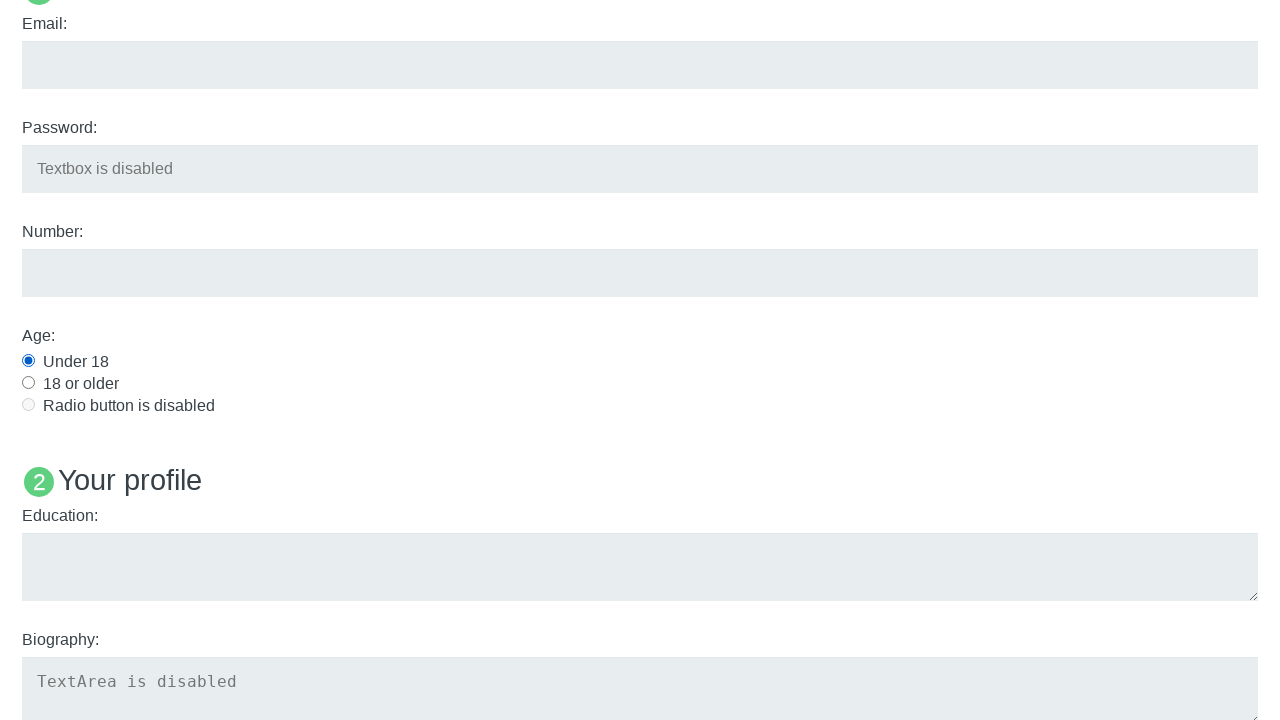

Verified 'Under 18' radio button is selected
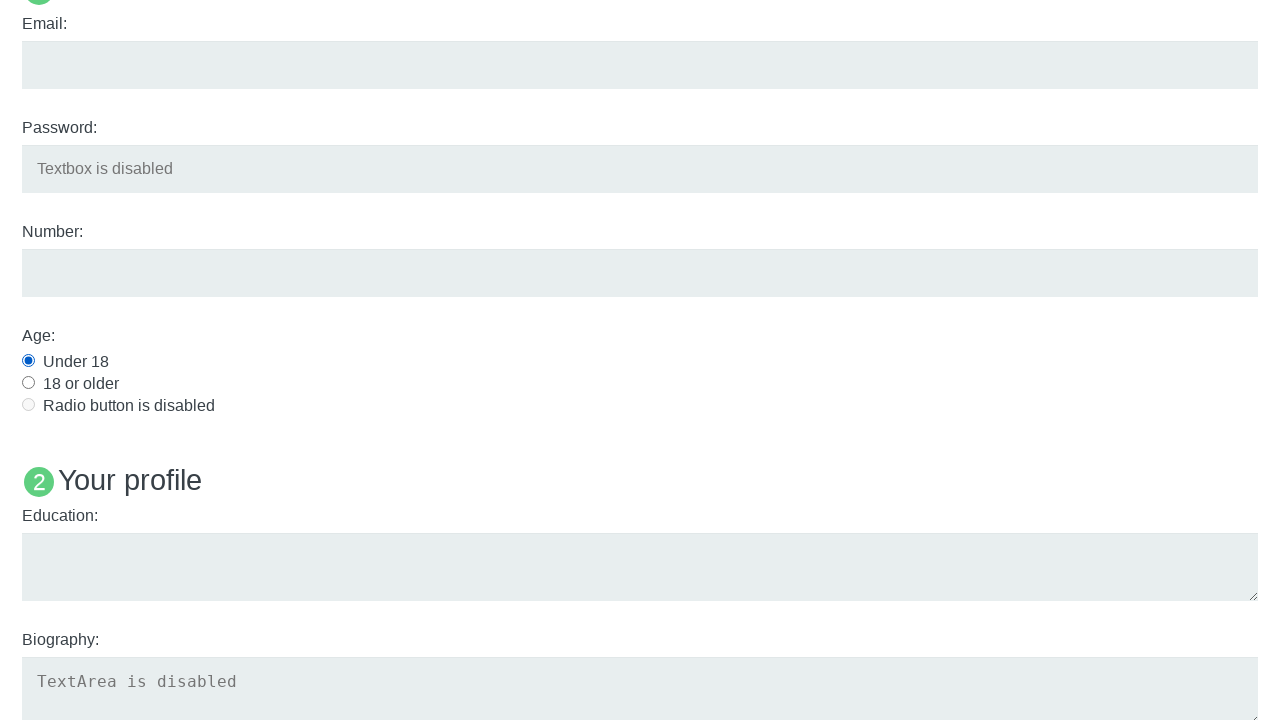

Clicked 'Java' checkbox at (28, 361) on input#java
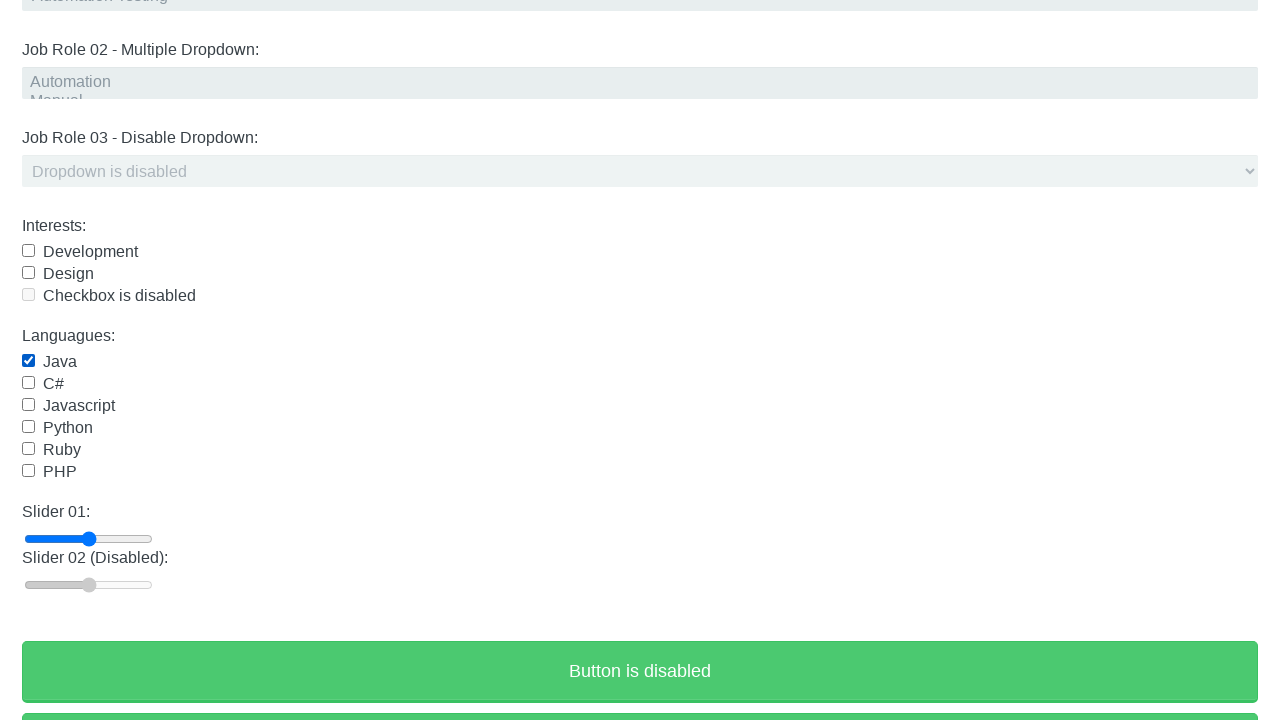

Verified 'Java' checkbox is selected
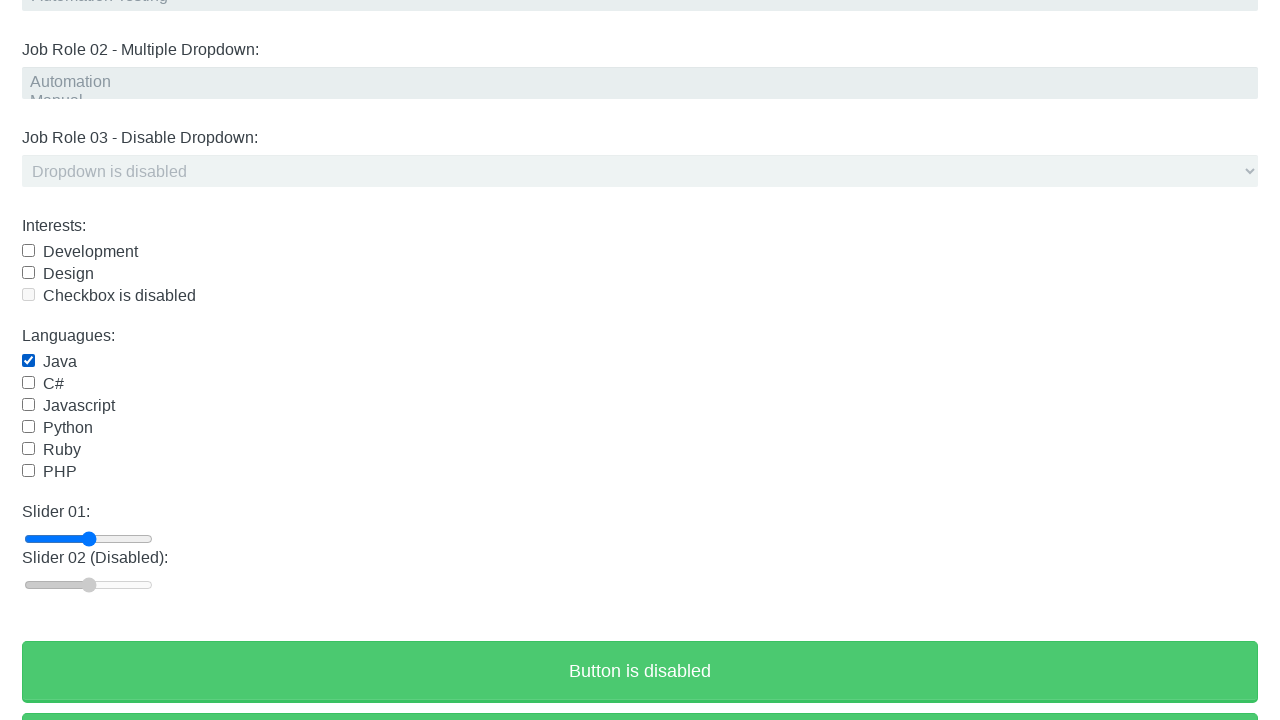

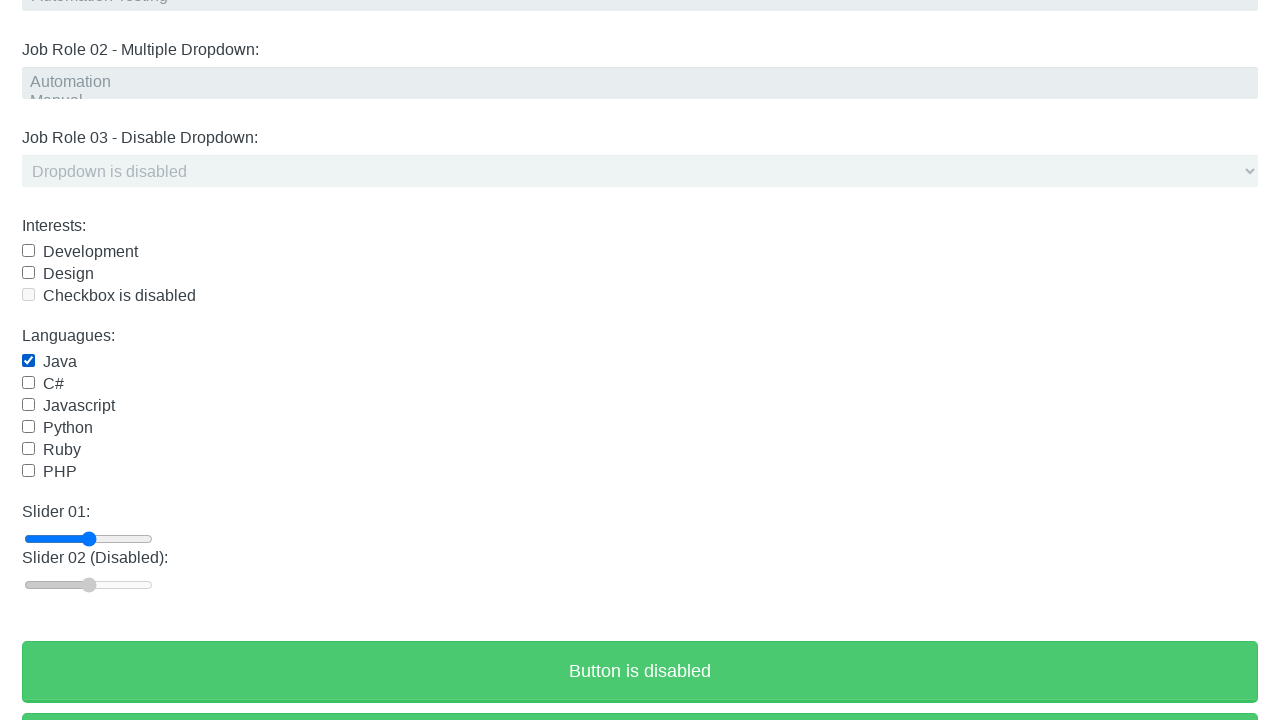